Tests GitHub search functionality by searching for a specific repository, navigating to it, opening the Issues tab, and verifying that a specific issue exists.

Starting URL: https://github.com

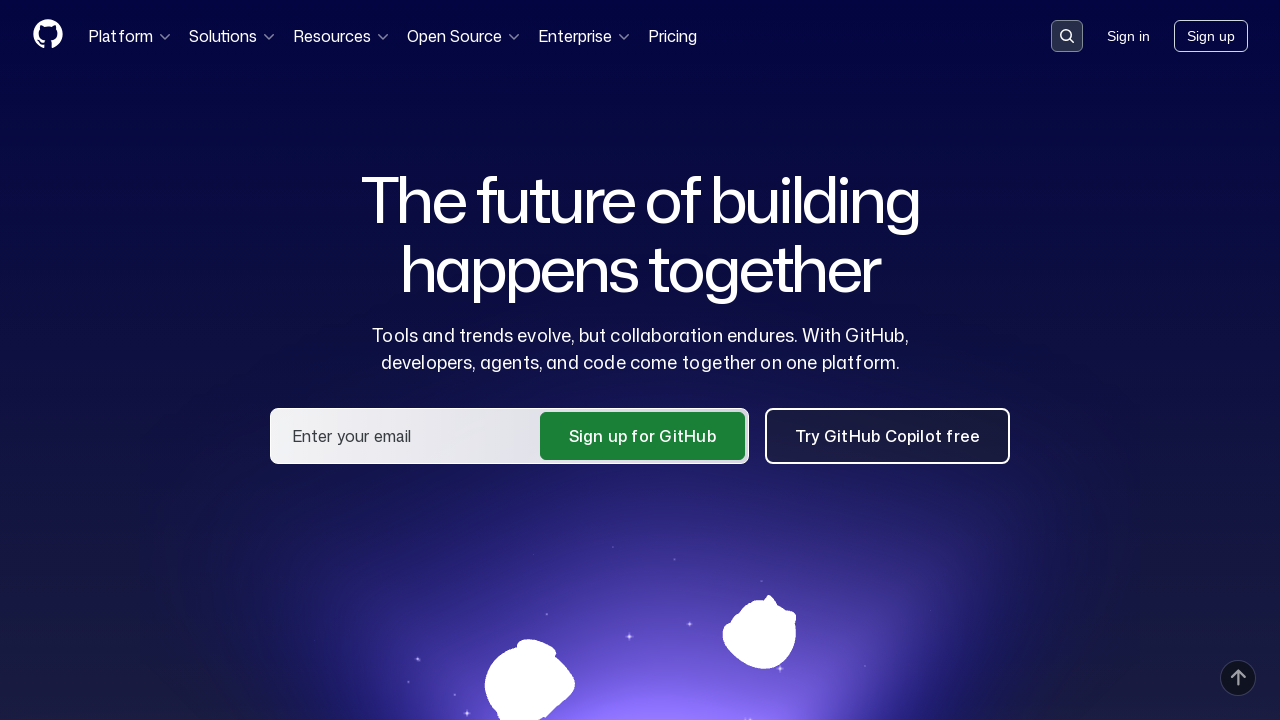

Clicked on search input container at (1067, 36) on .search-input-container
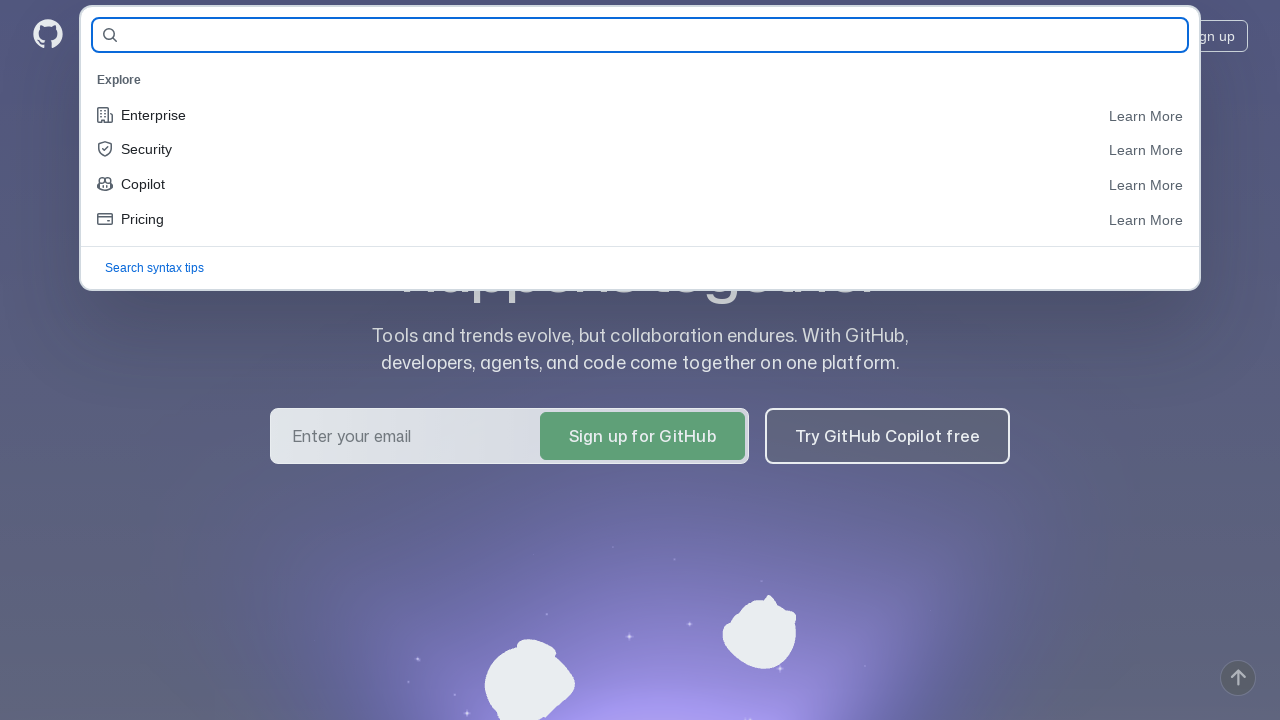

Filled search field with 'YanaYakovlevaQA/ParameterizedTest' on #query-builder-test
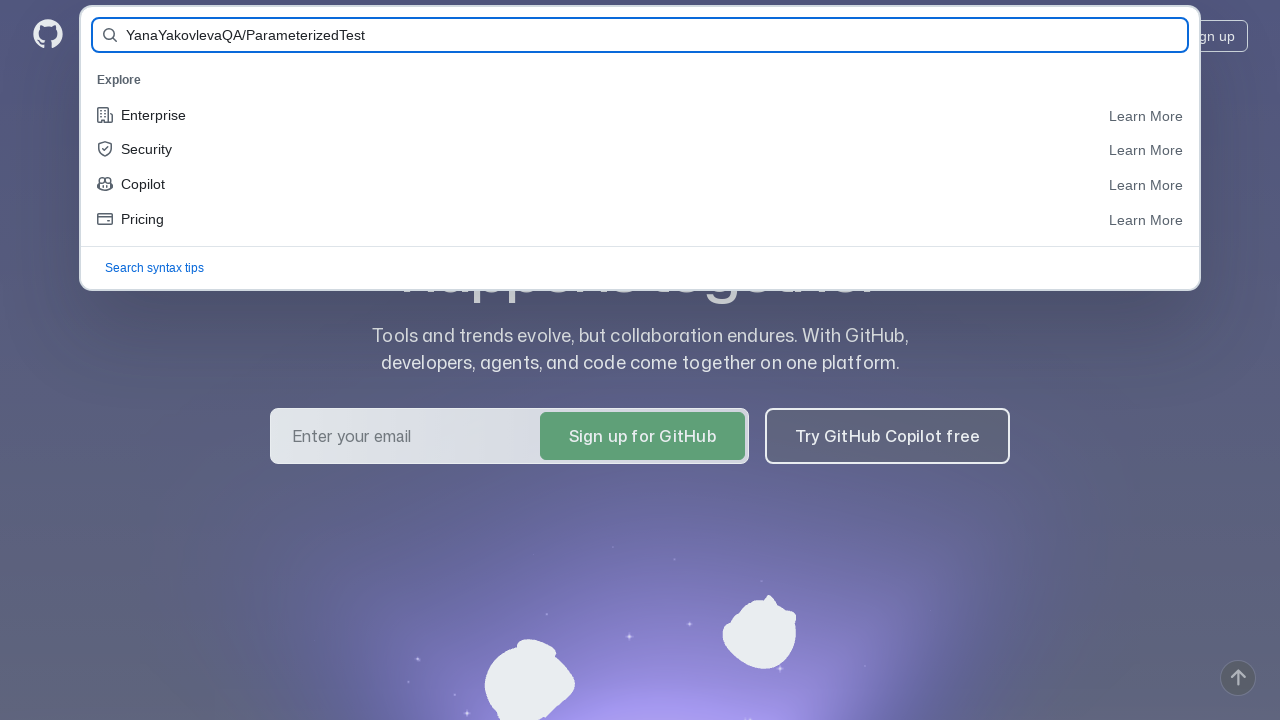

Pressed Enter to submit search on #query-builder-test
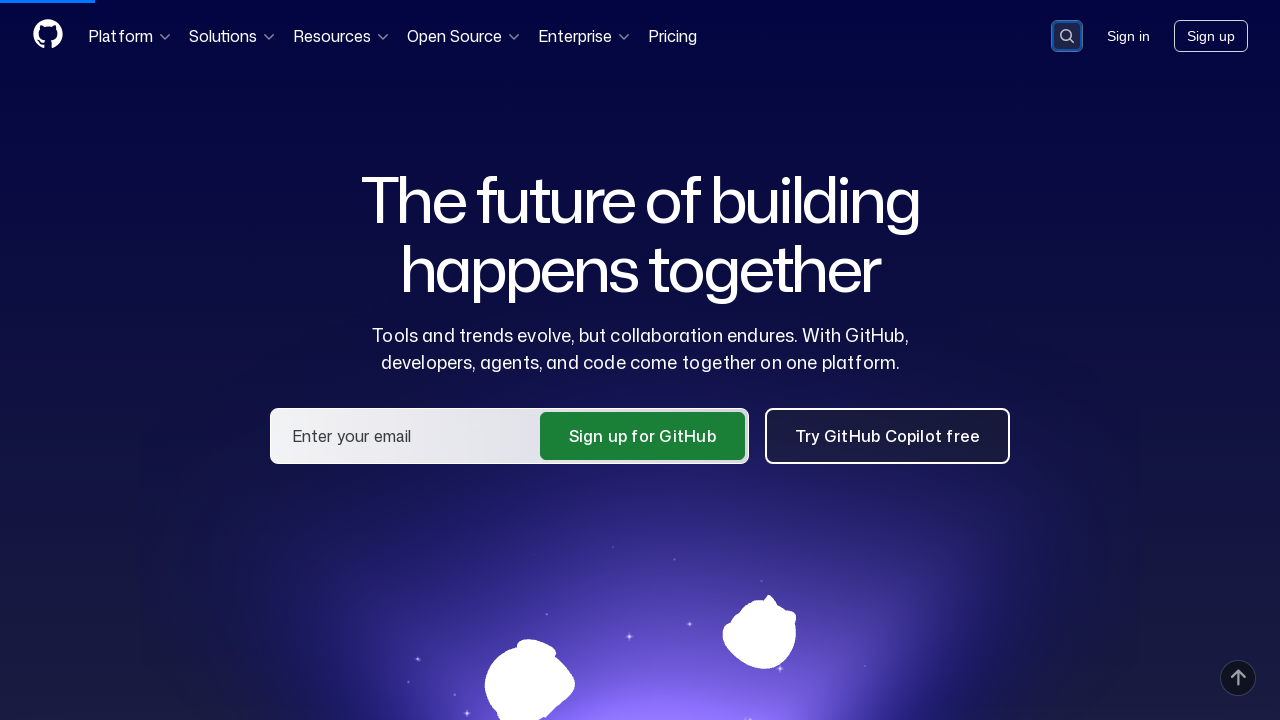

Clicked on repository link in search results at (510, 161) on a:has-text('YanaYakovlevaQA/ParameterizedTest')
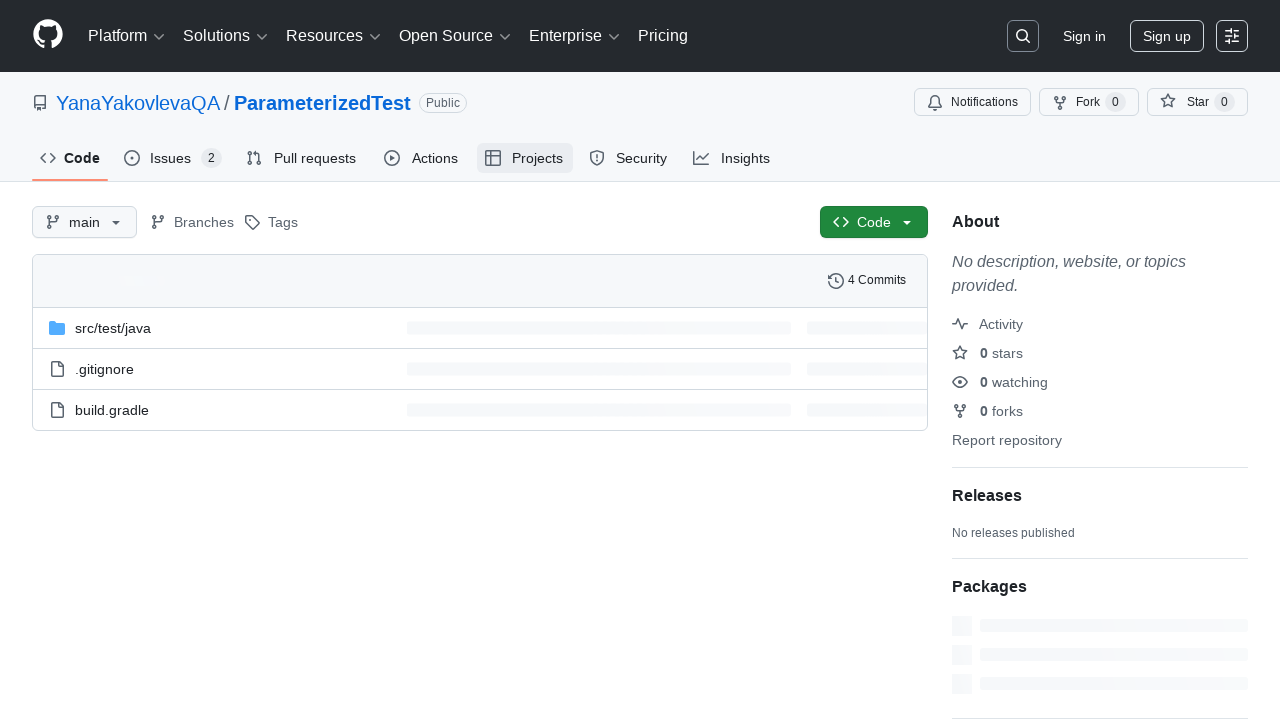

Clicked on Issues tab at (173, 158) on #issues-tab
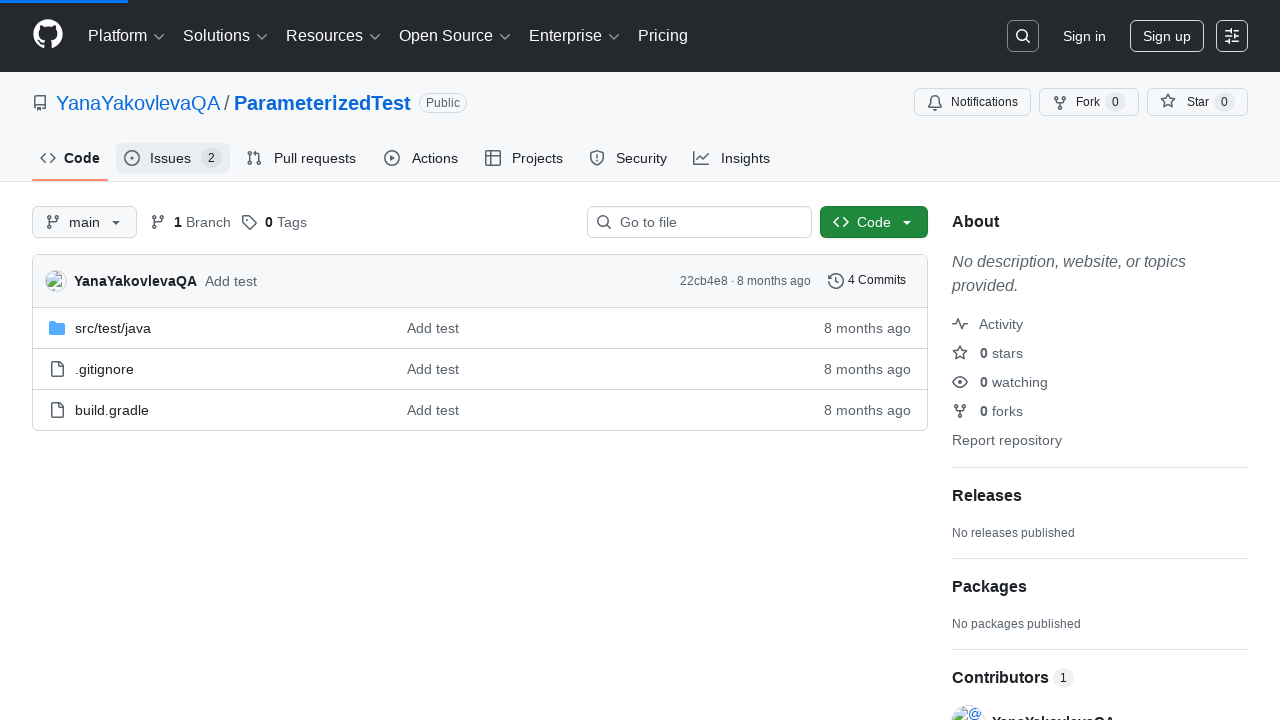

Verified that issue #2 exists in the repository
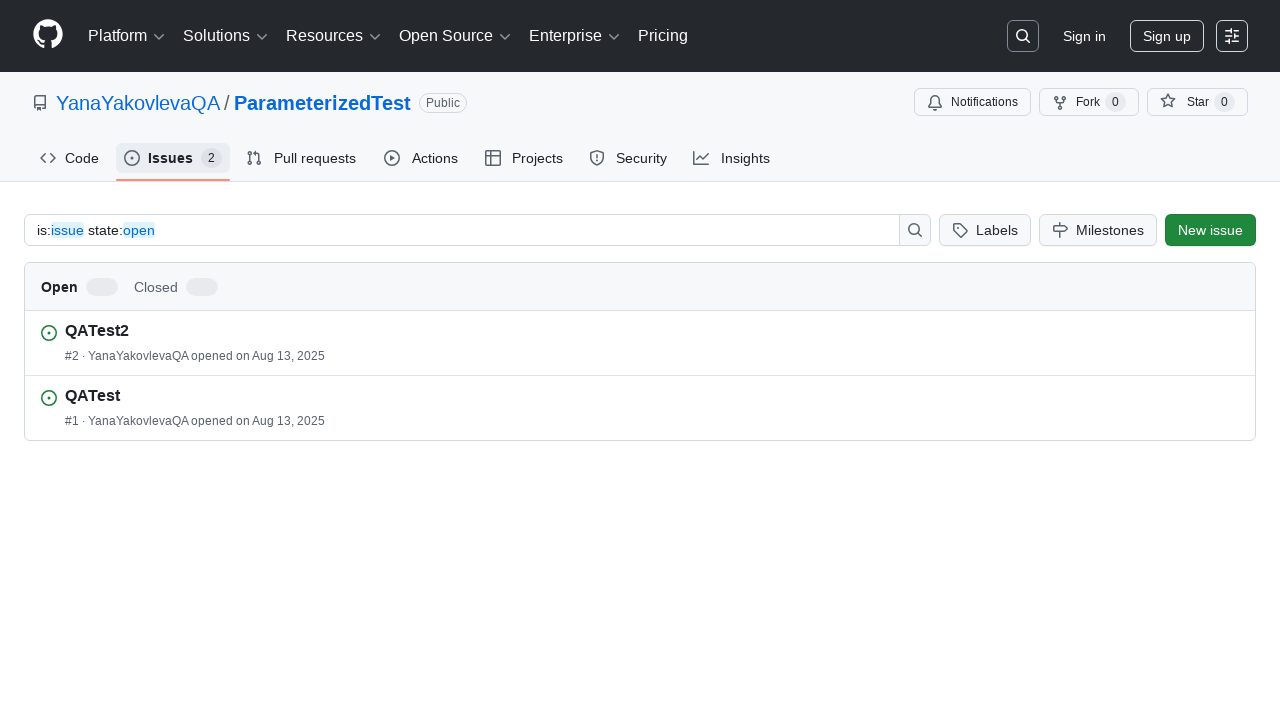

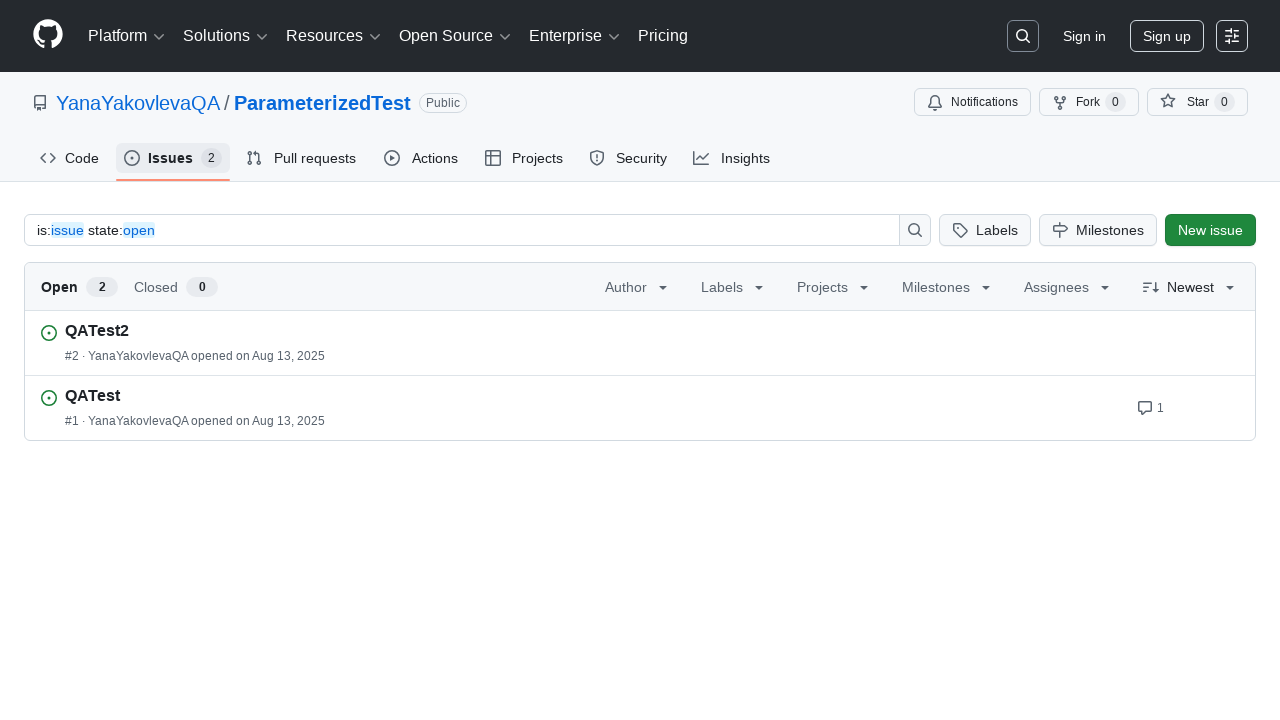